Tests JavaScript alert and confirm dialog handling by clicking buttons that trigger alerts, accepting the alert box, and dismissing the confirm box

Starting URL: https://www.hyrtutorials.com/p/alertsdemo.html

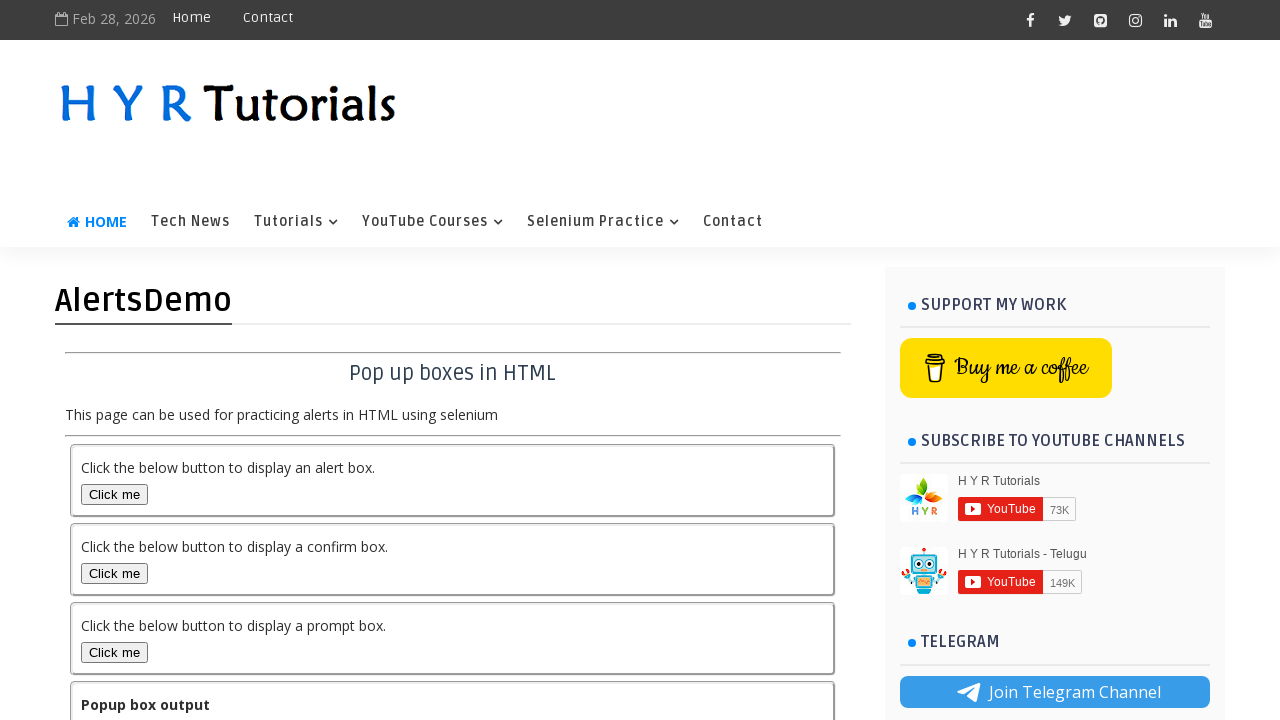

Clicked alert box button at (114, 494) on button#alertBox
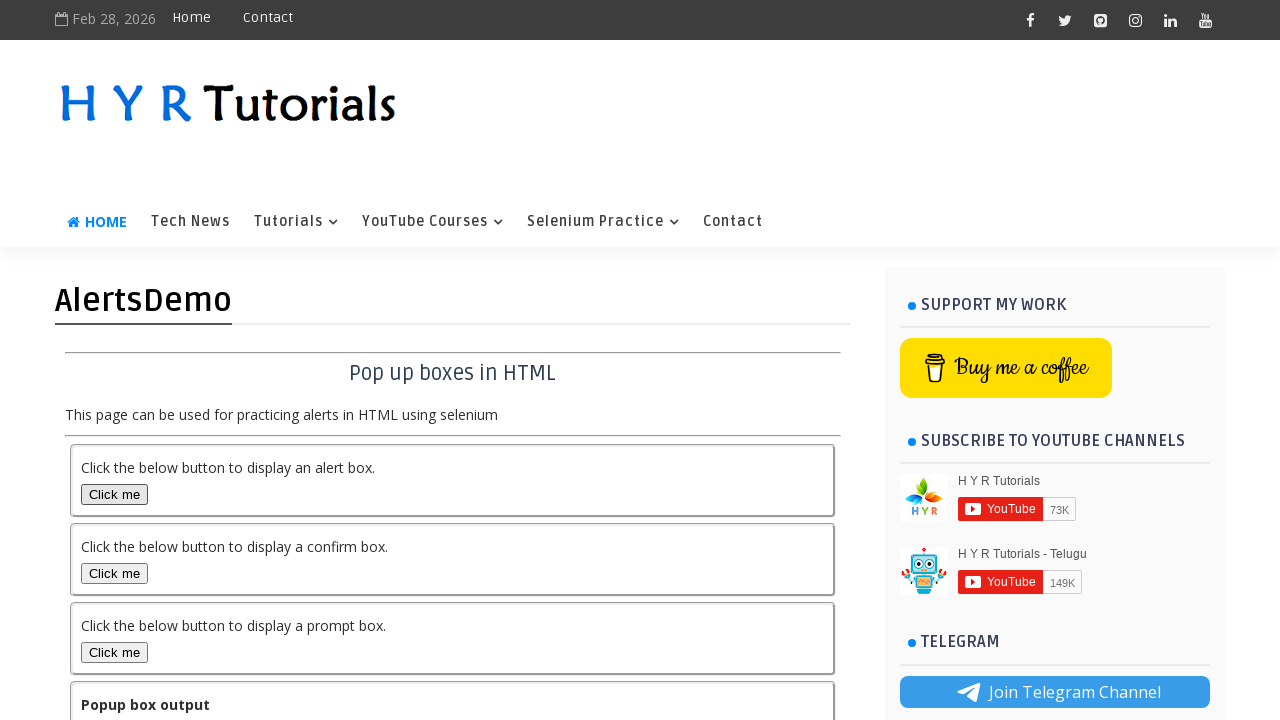

Clicked alert box button and accepted the alert dialog at (114, 494) on button#alertBox
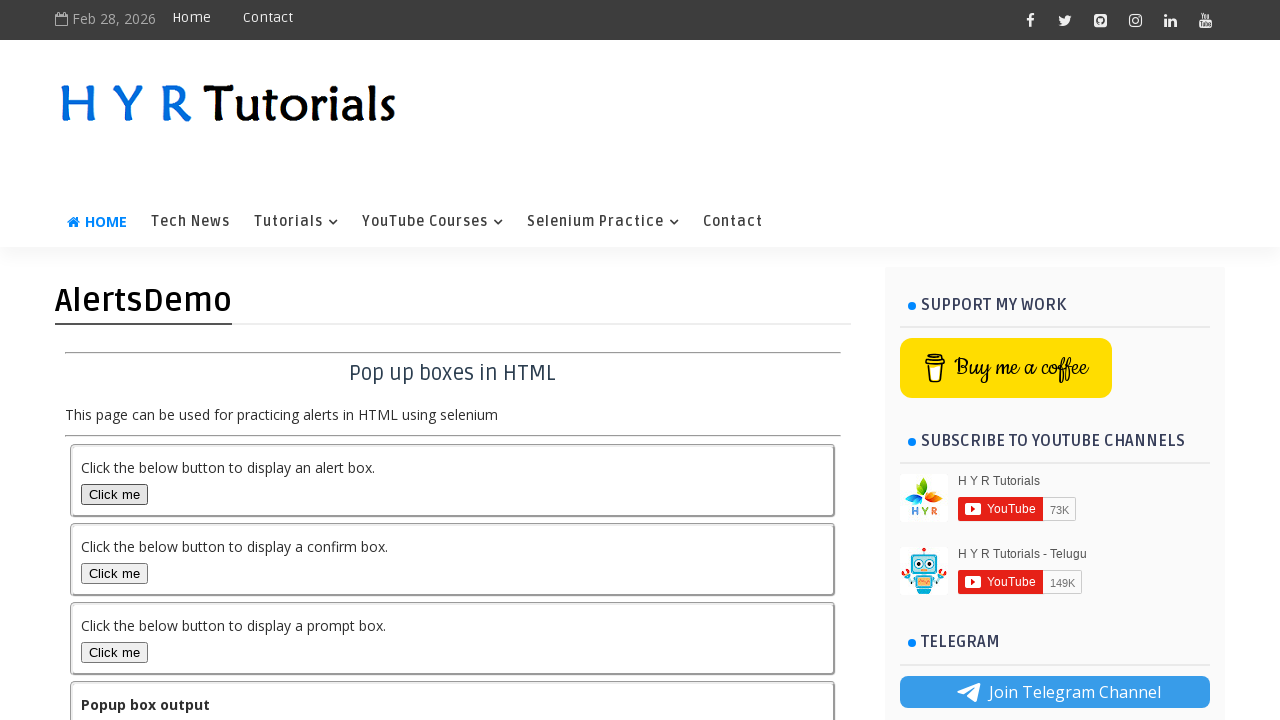

Clicked confirm box button and dismissed the confirm dialog at (114, 573) on xpath=(//button[text()='Click me'])[2]
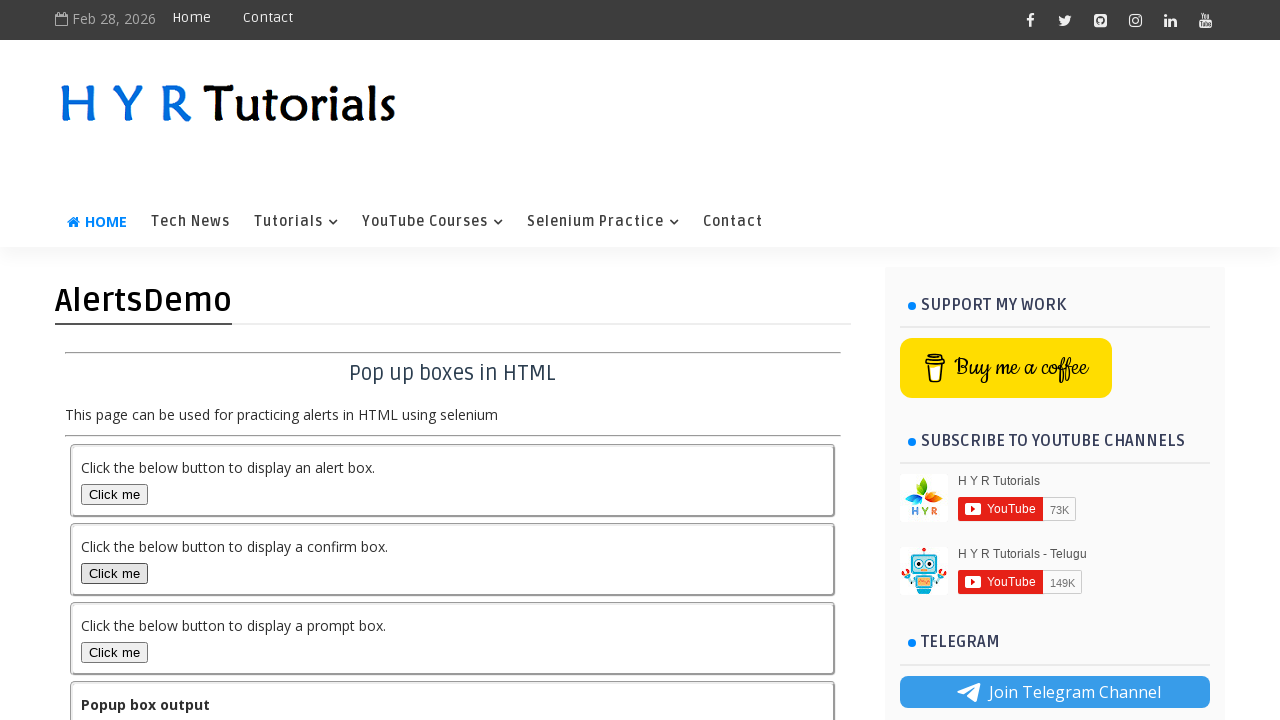

Output element loaded and is visible
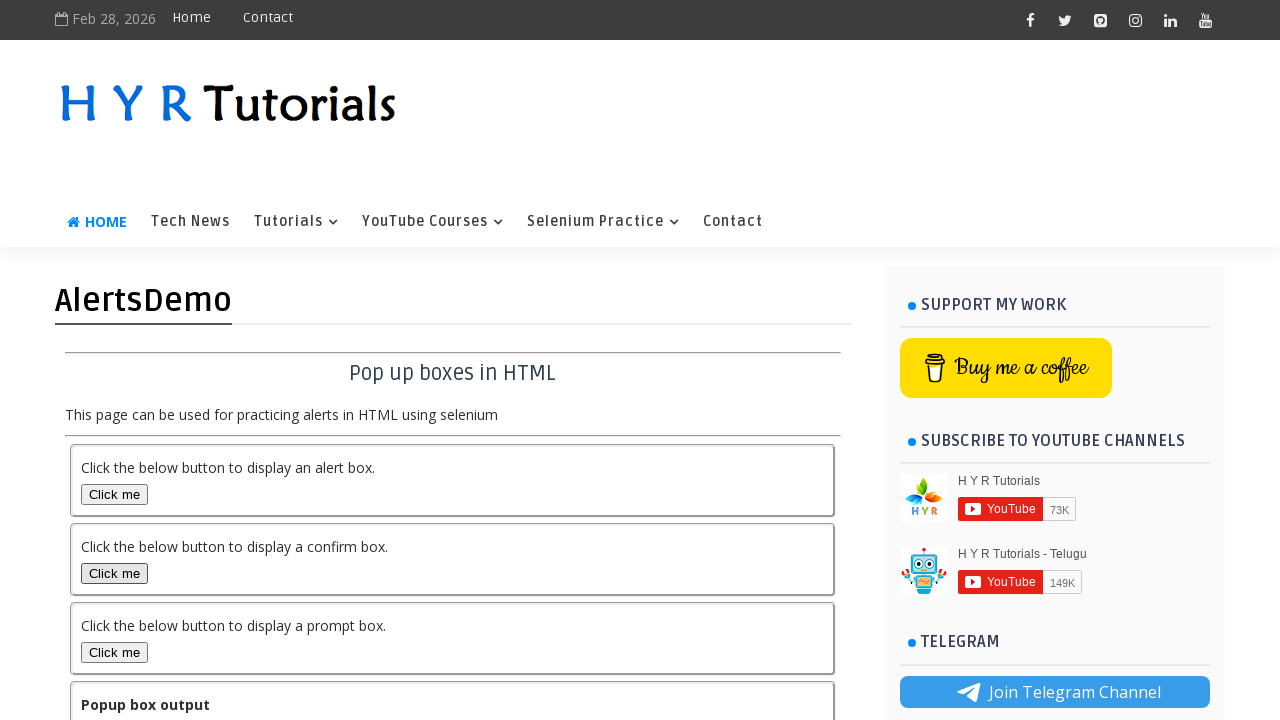

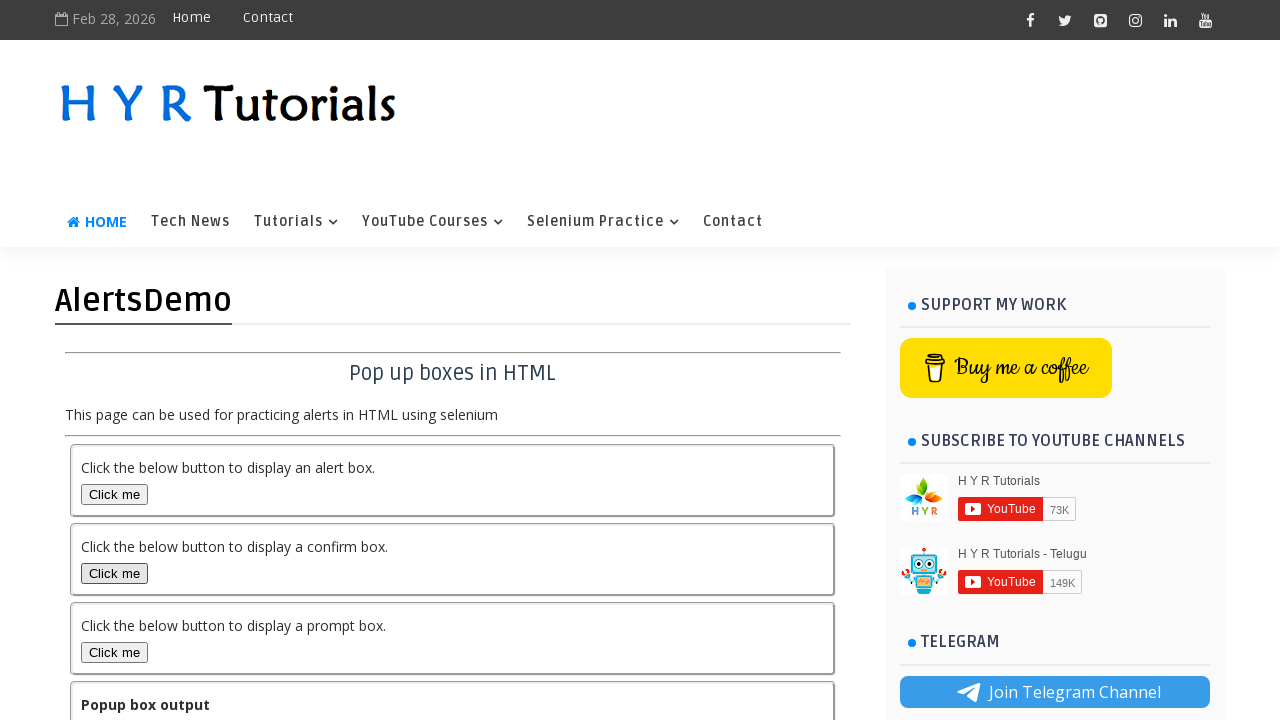